Tests window handling functionality by clicking a link that opens a new window, switching to the child window to verify content, closing it, and switching back to the parent window to verify it's still accessible.

Starting URL: https://omayo.blogspot.com/

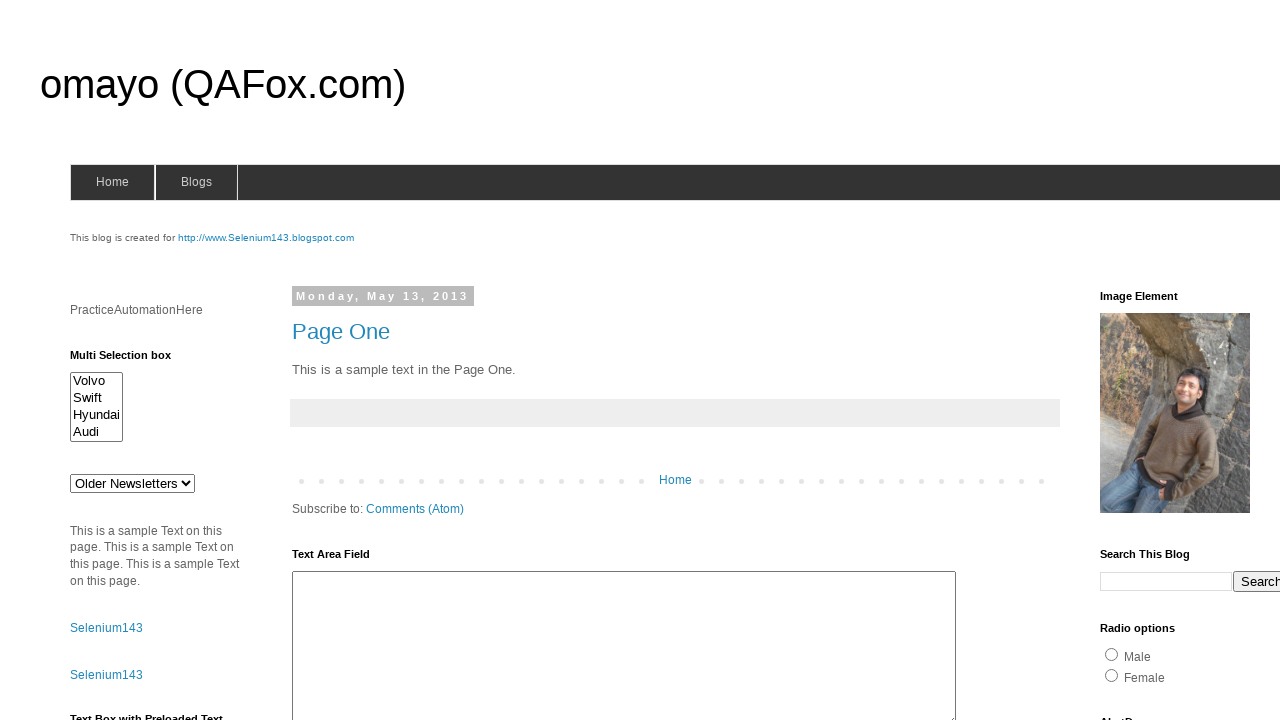

Clicked link to open child window at (266, 238) on #selenium143
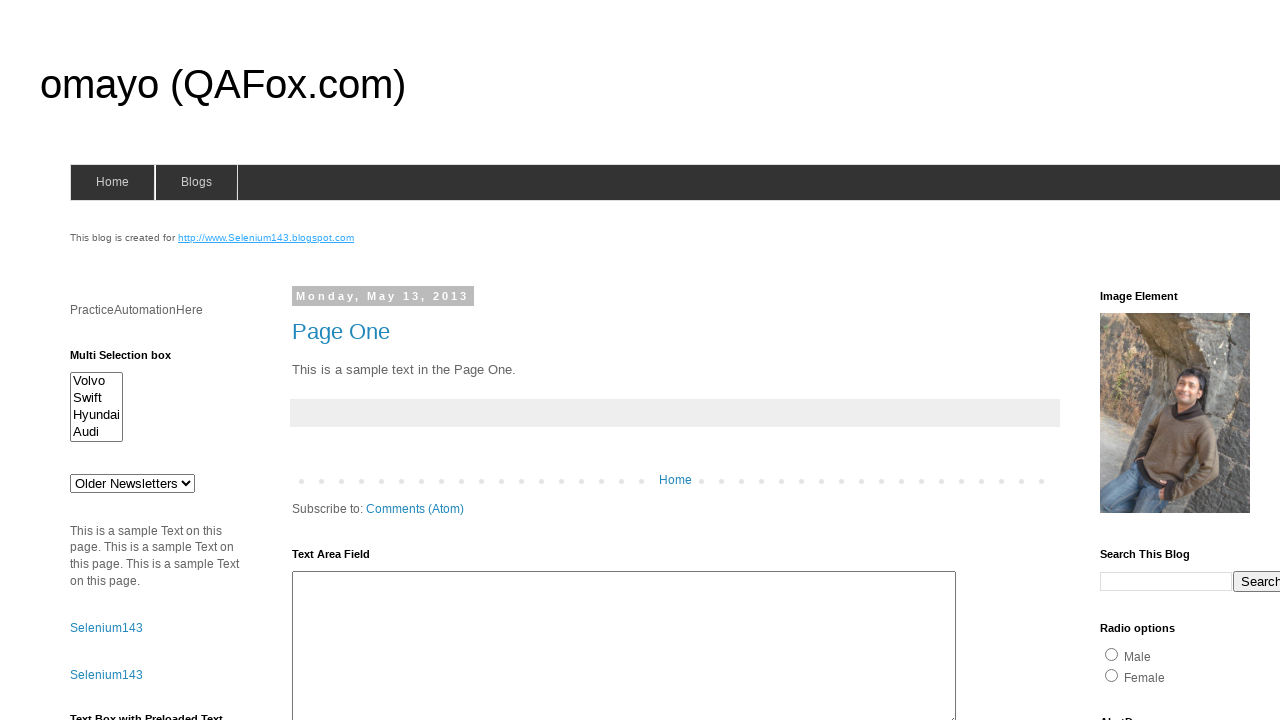

Captured child window handle
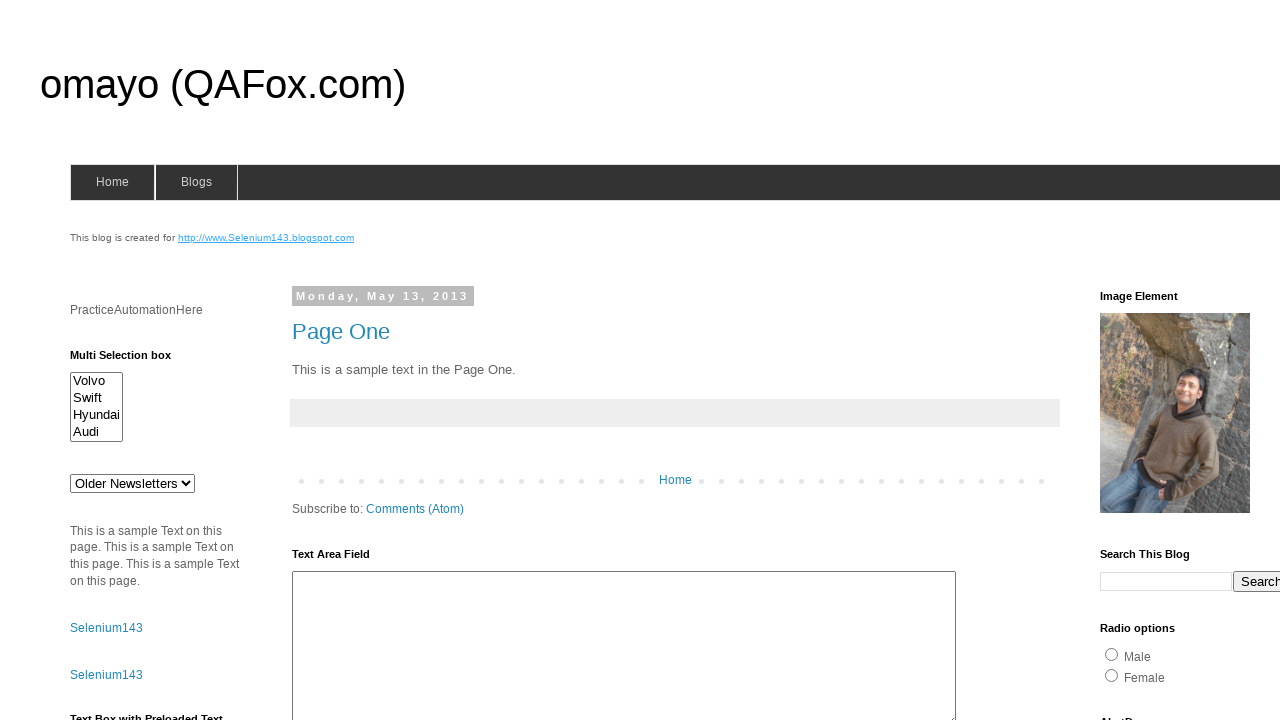

Child window fully loaded
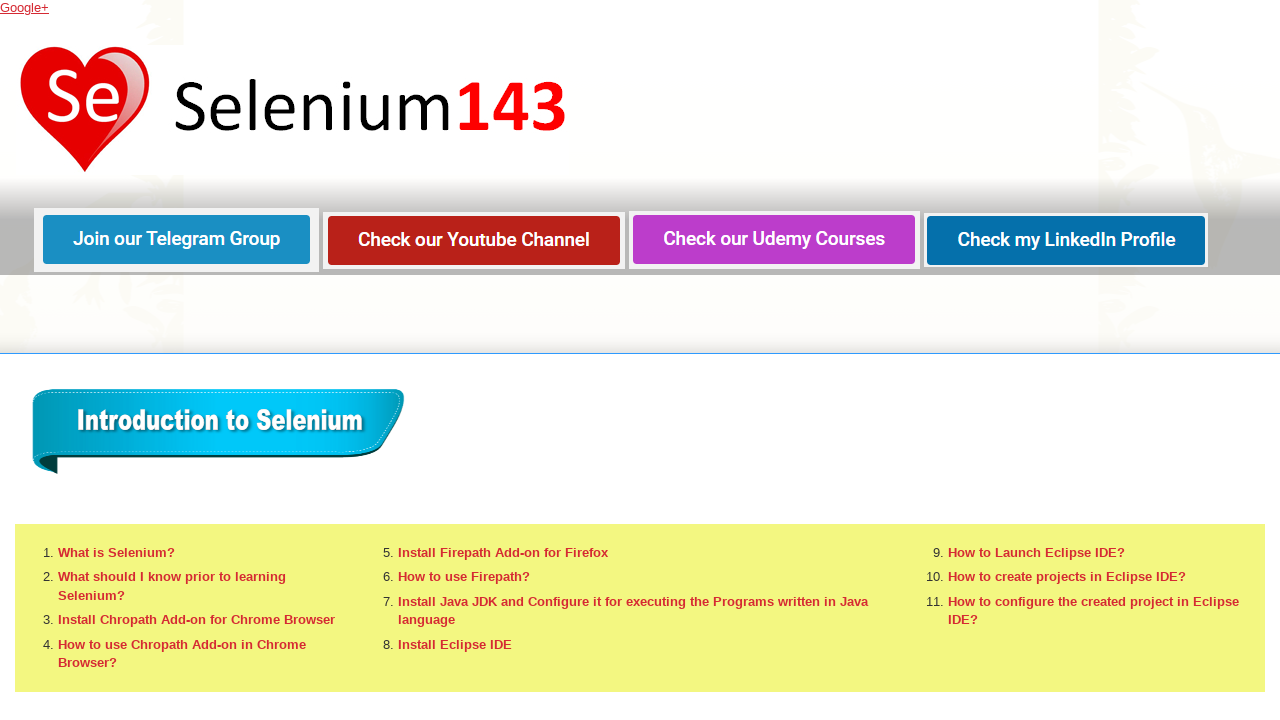

Verified 'What is Selenium?' text is present in child window
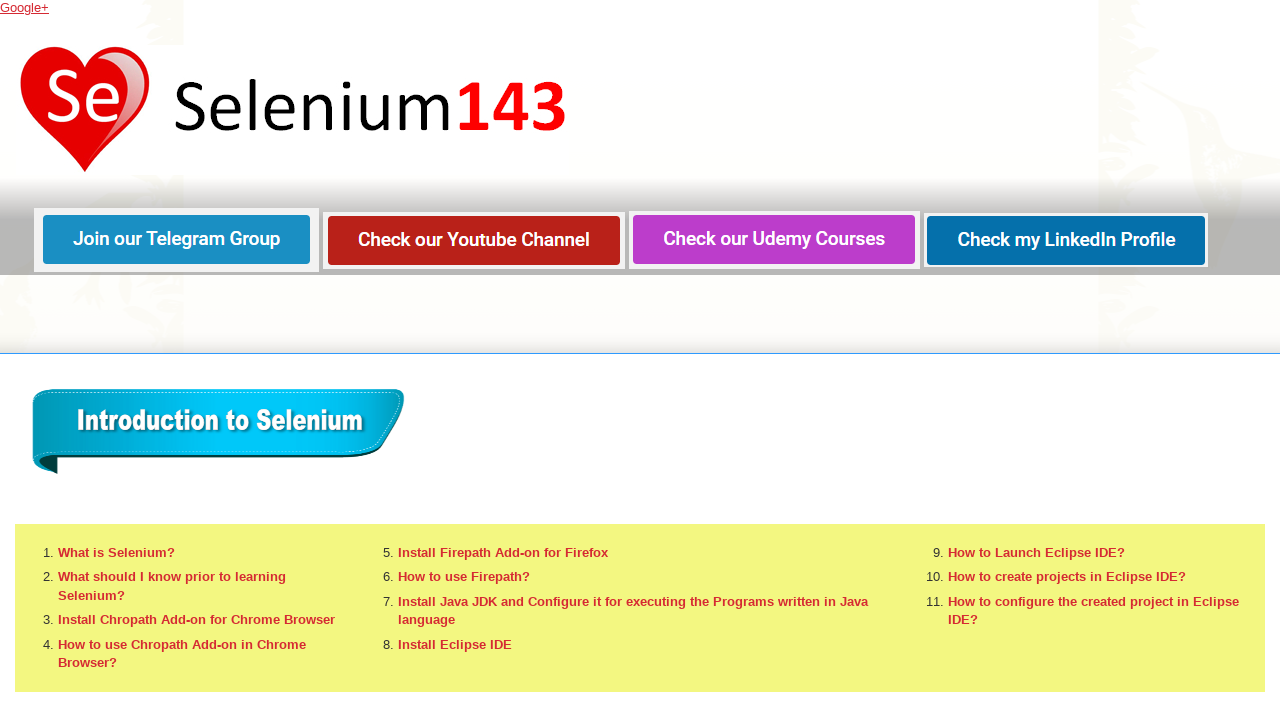

Closed child window
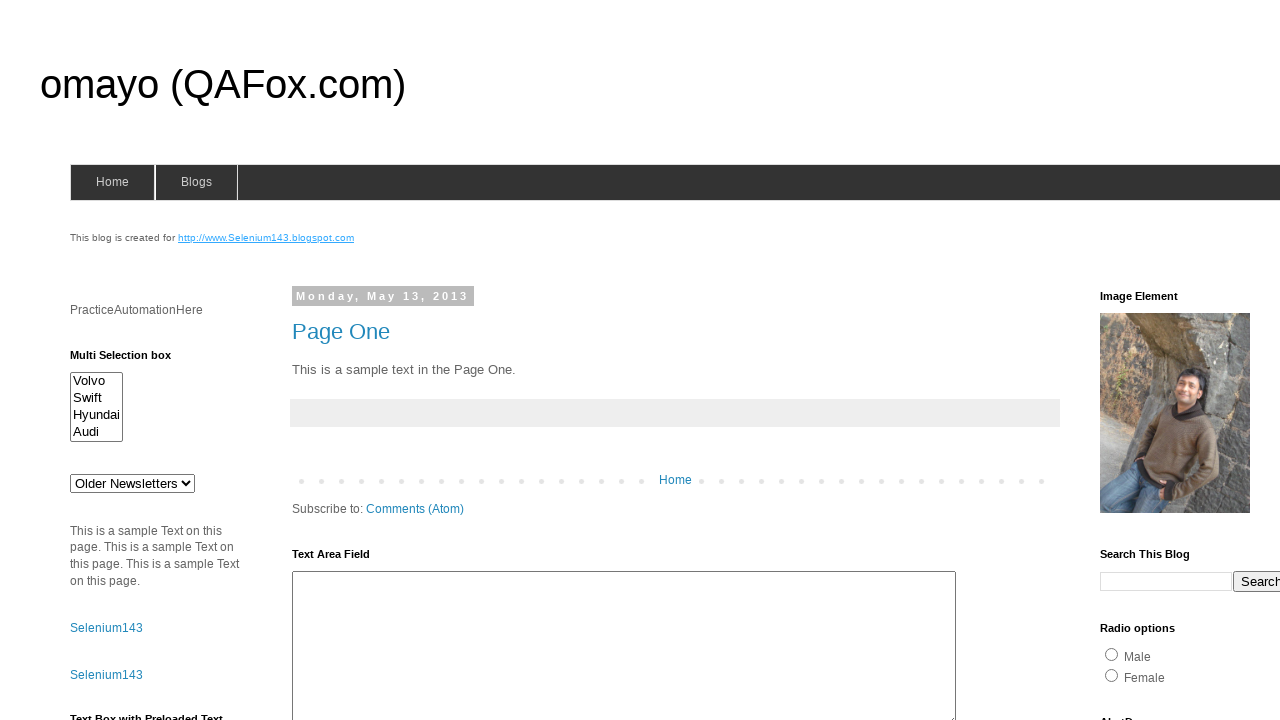

Verified parent window is still accessible with 'Page One' link present
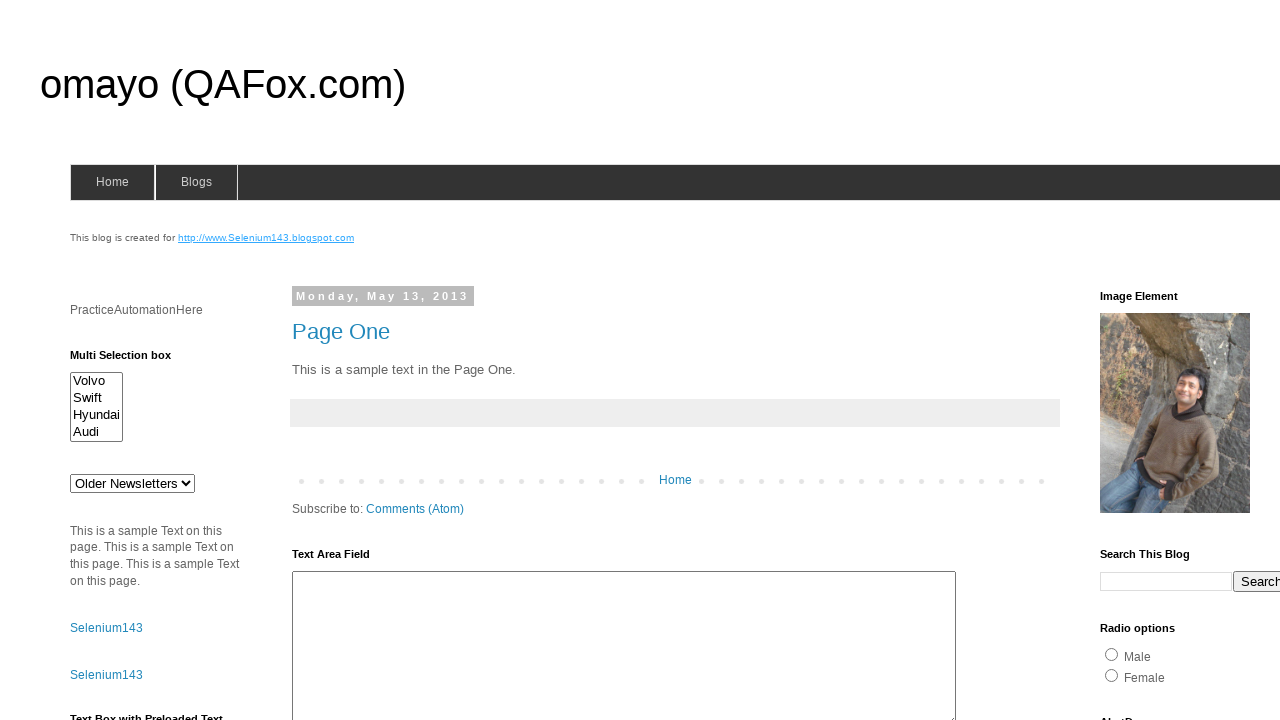

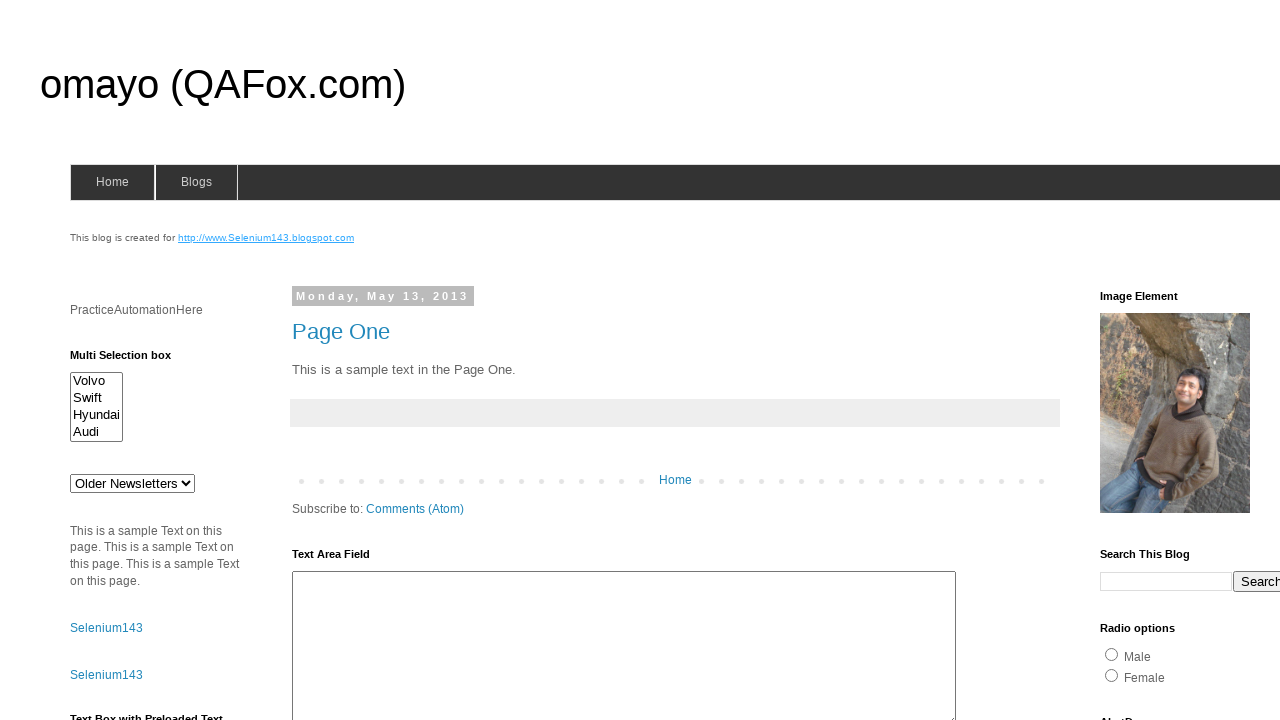